Tests a slow calculator by setting a delay value, clicking calculator buttons to perform 7+8, and verifying the result equals 15

Starting URL: https://bonigarcia.dev/selenium-webdriver-java/slow-calculator.html

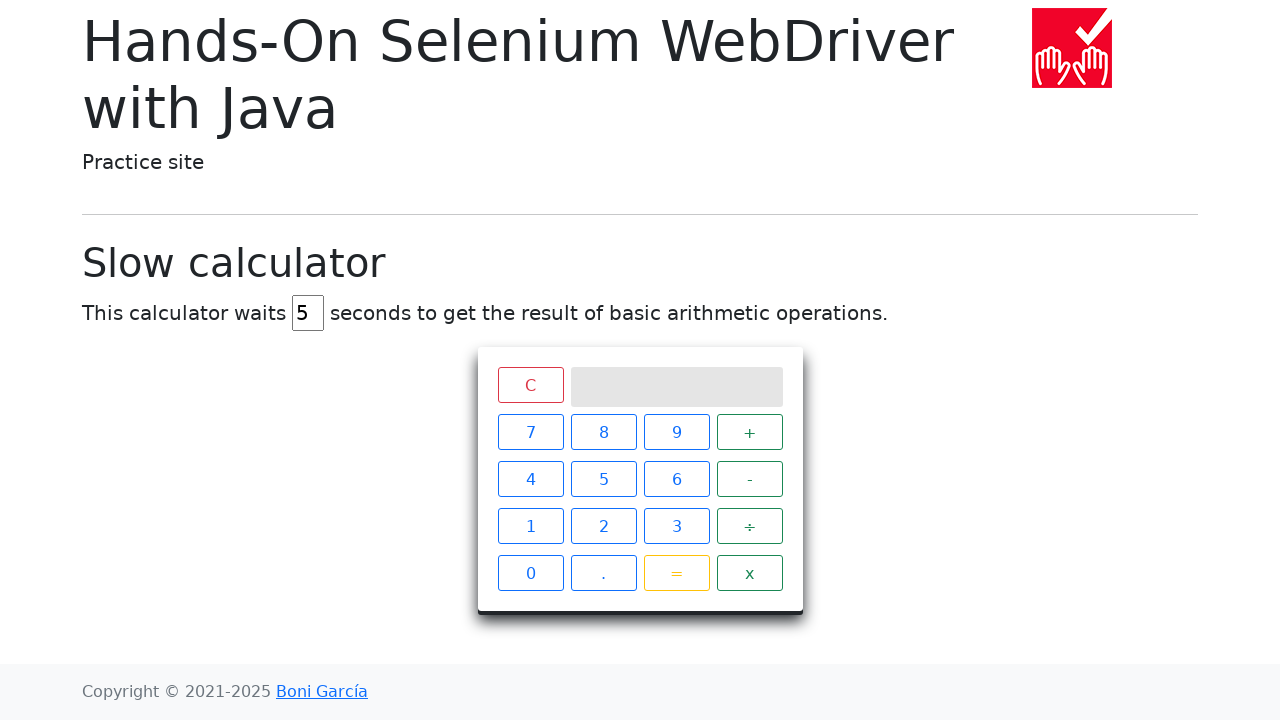

Cleared delay input field on #delay
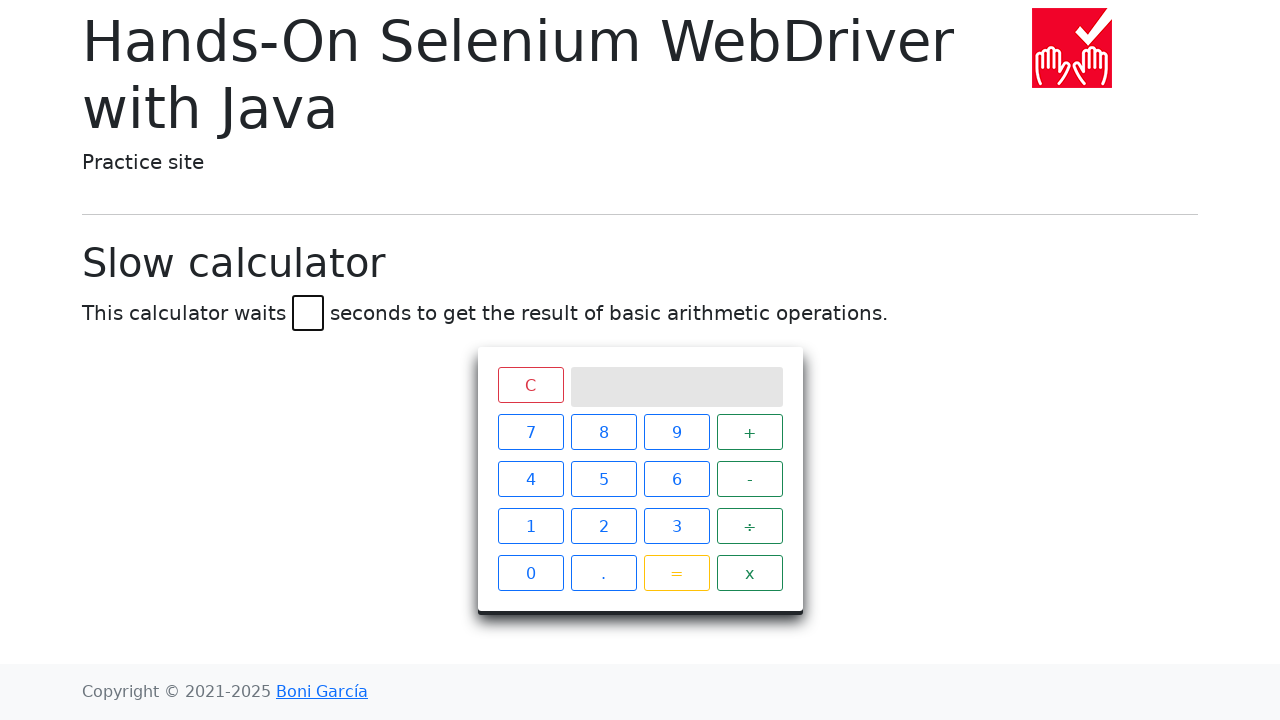

Filled delay input with value 45 on #delay
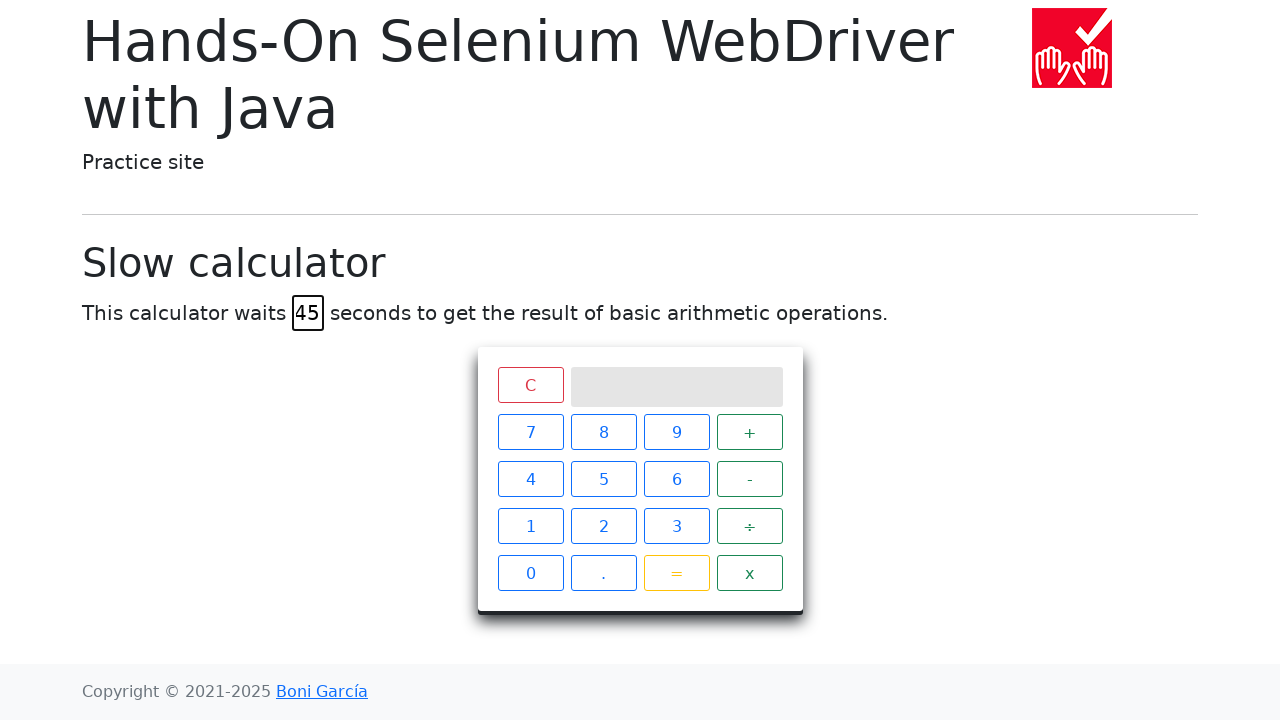

Clicked calculator button 7 at (530, 432) on xpath=//span[text()="7"]
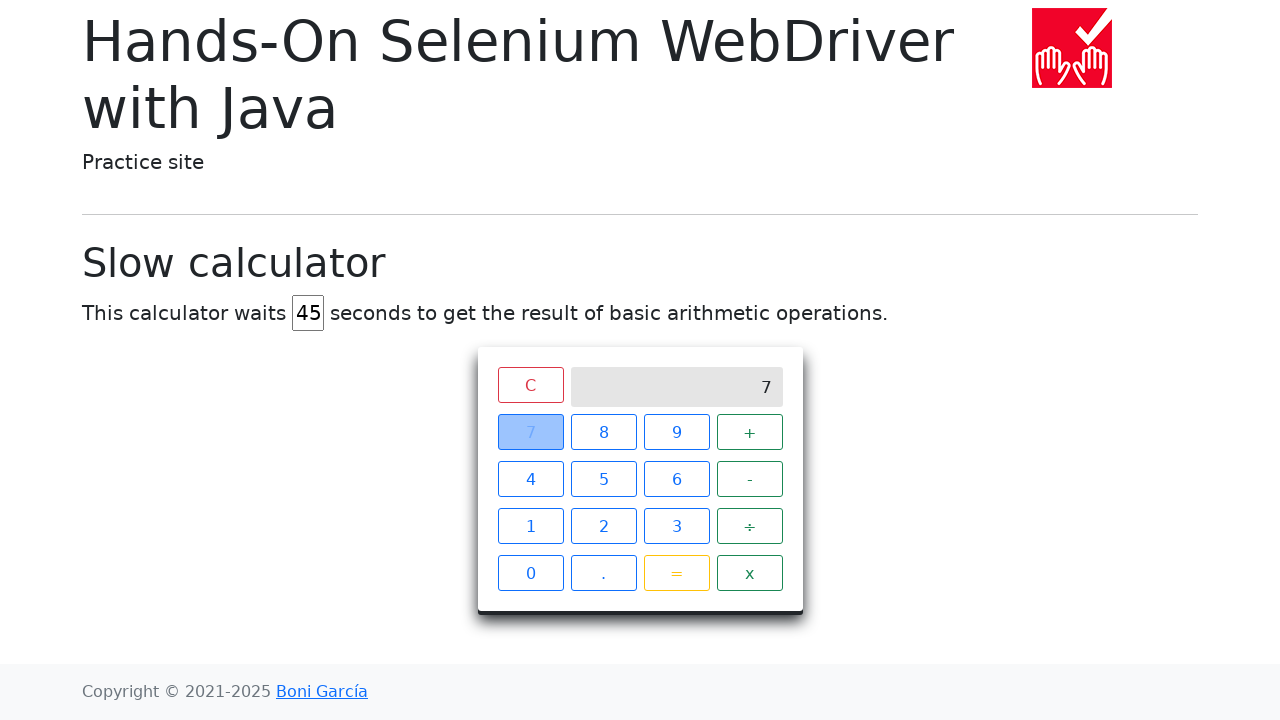

Clicked calculator button + at (750, 432) on xpath=//span[text()="+"]
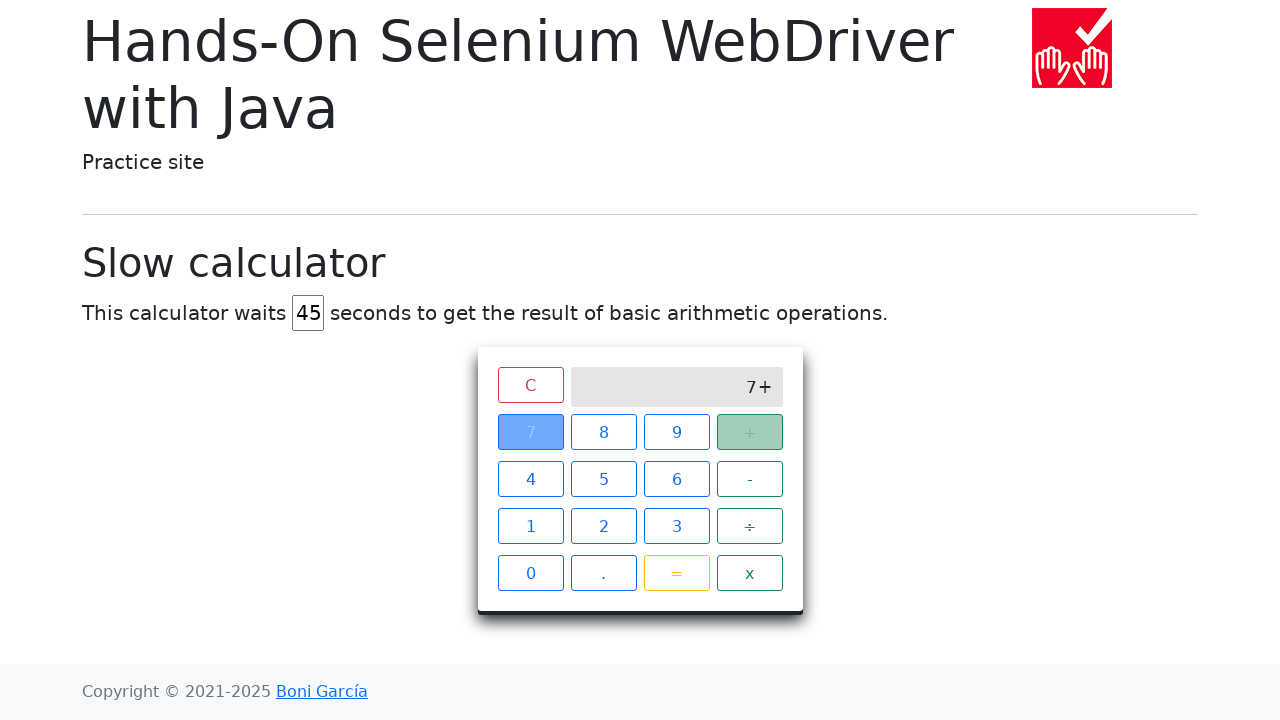

Clicked calculator button 8 at (604, 432) on xpath=//span[text()="8"]
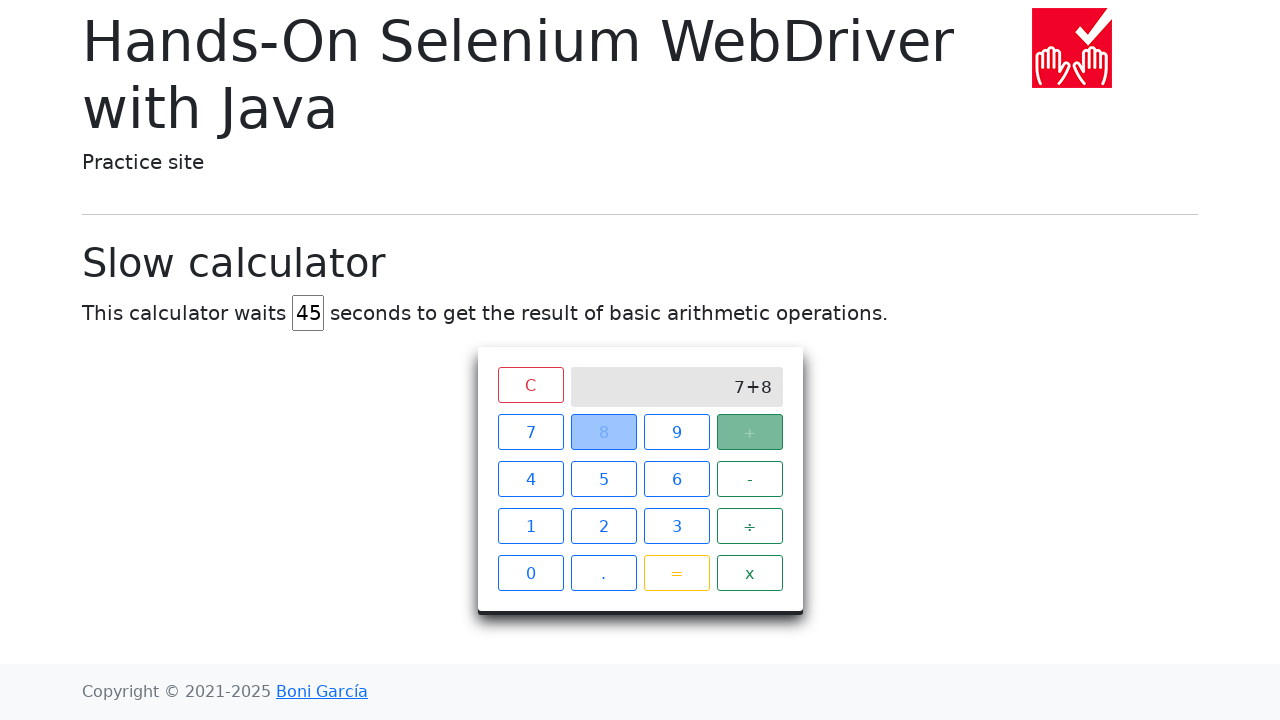

Clicked calculator button = at (676, 573) on xpath=//span[text()="="]
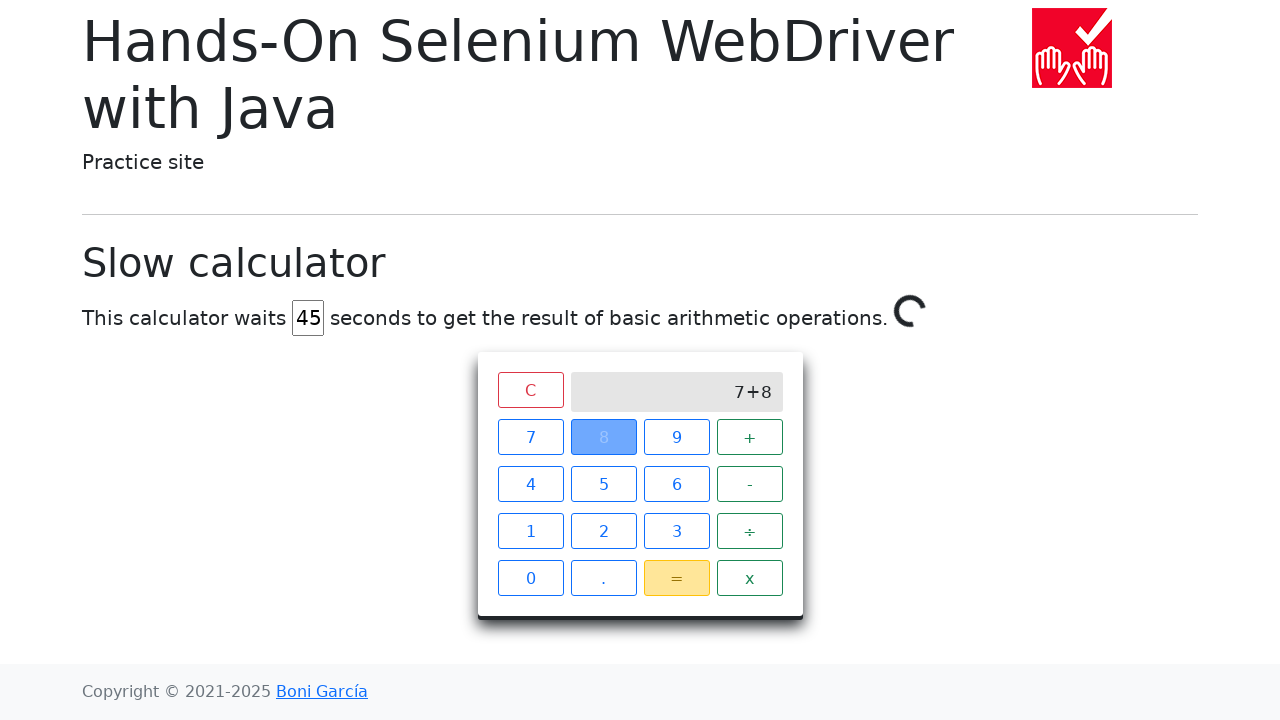

Verified calculator result equals 15
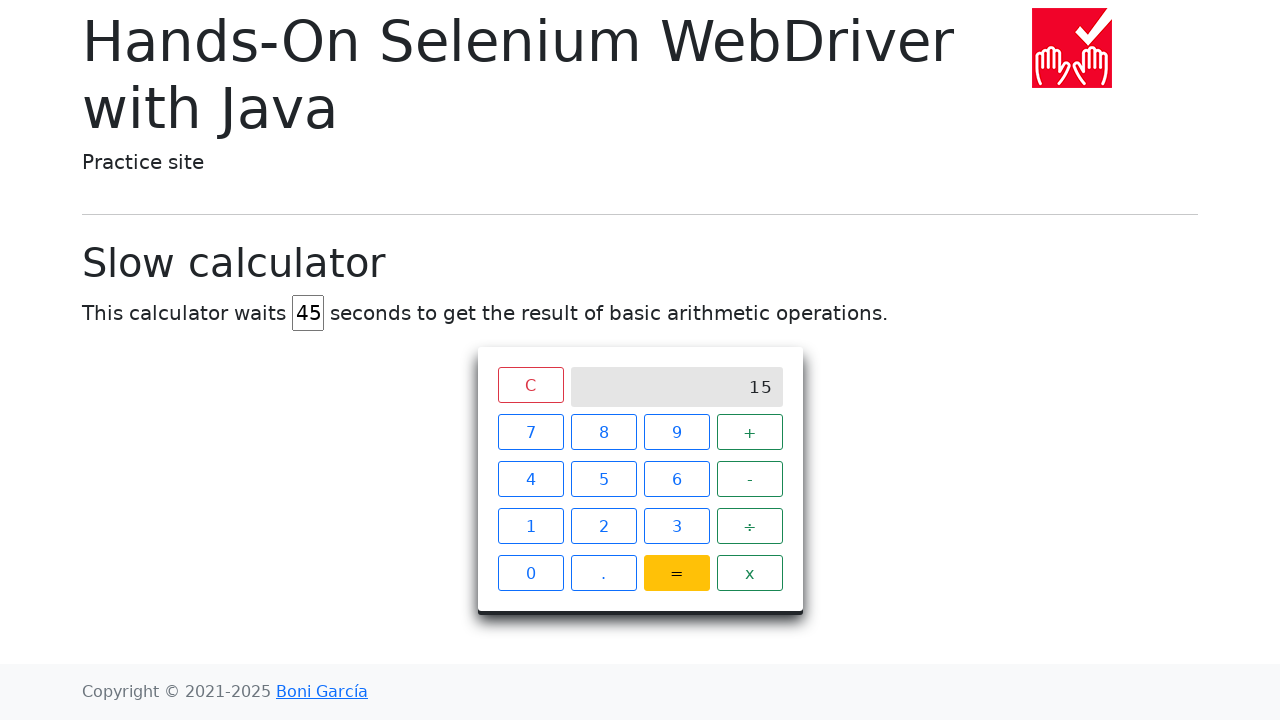

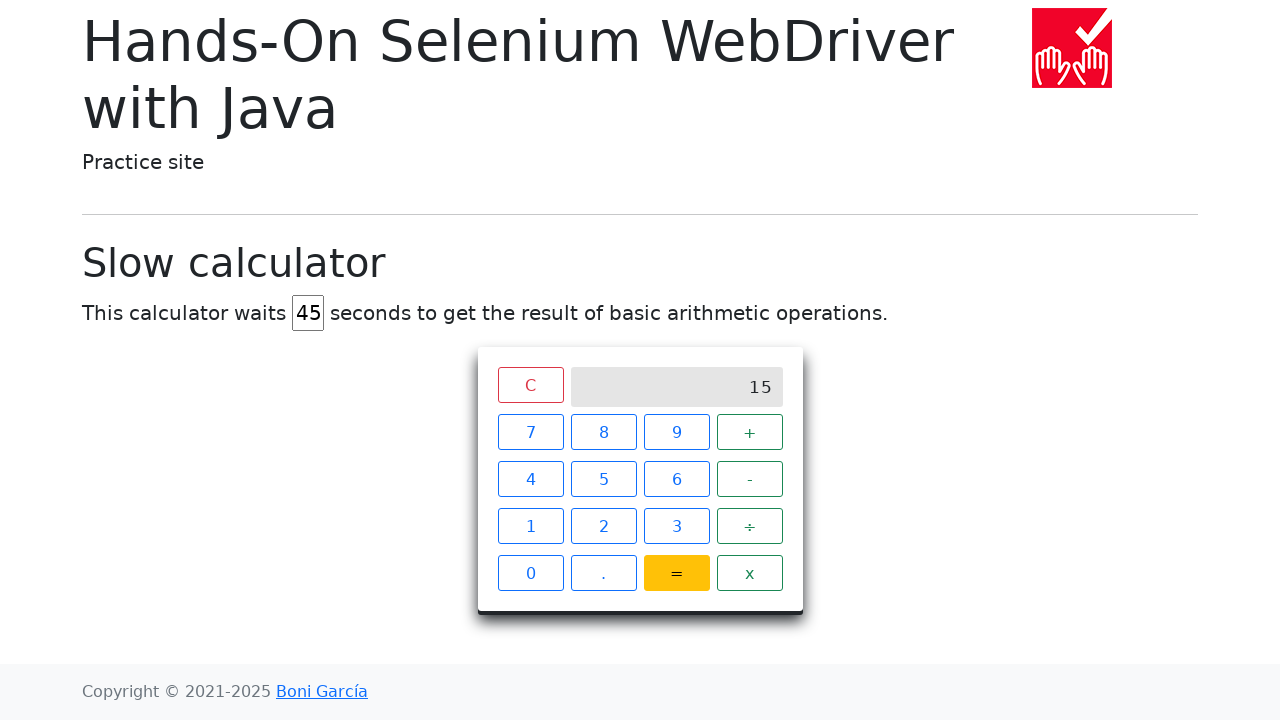